Tests drag and drop functionality by dragging an element from one location and dropping it to another location on the jQuery UI demo page

Starting URL: https://jqueryui.com/resources/demos/droppable/default.html

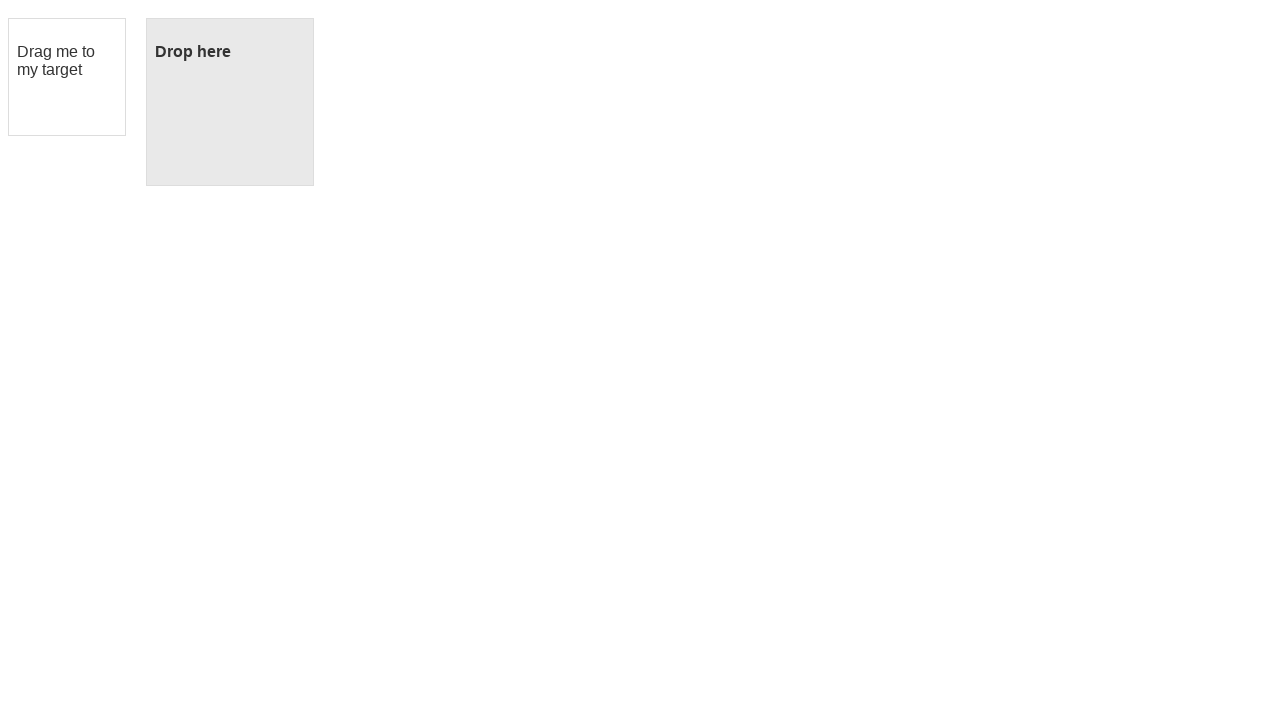

Located the draggable element with id 'draggable'
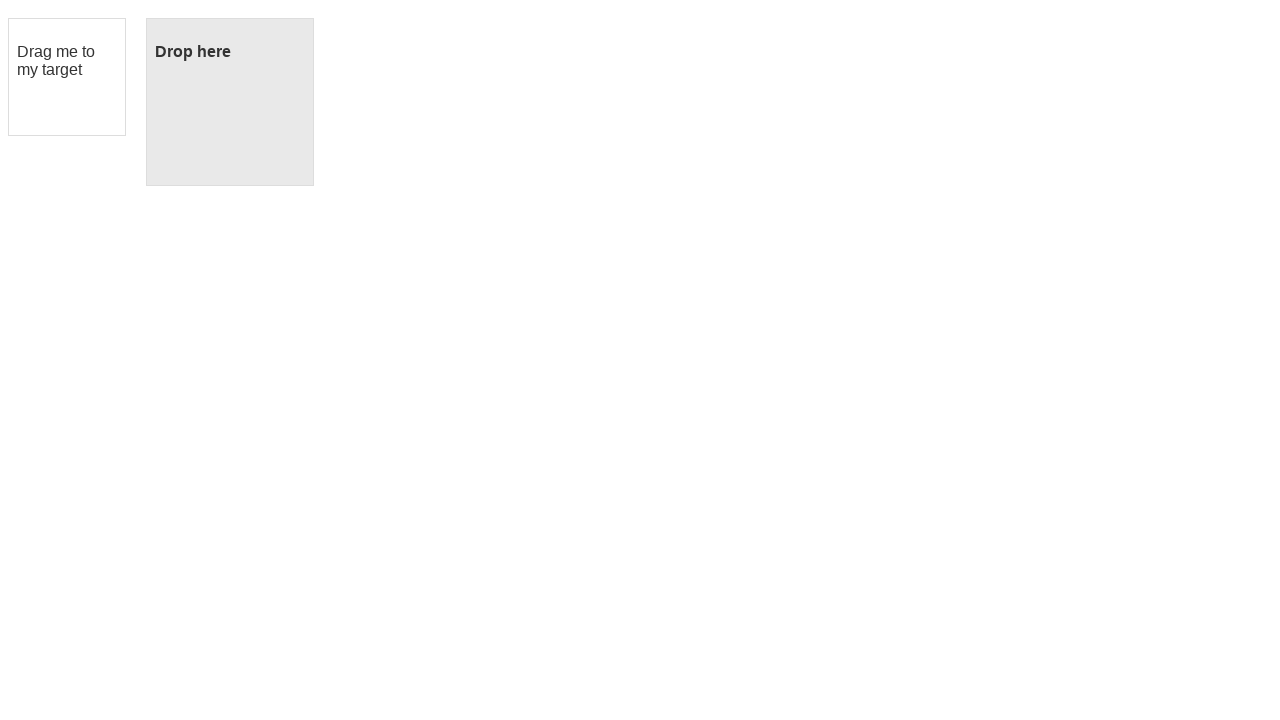

Located the droppable target element with id 'droppable'
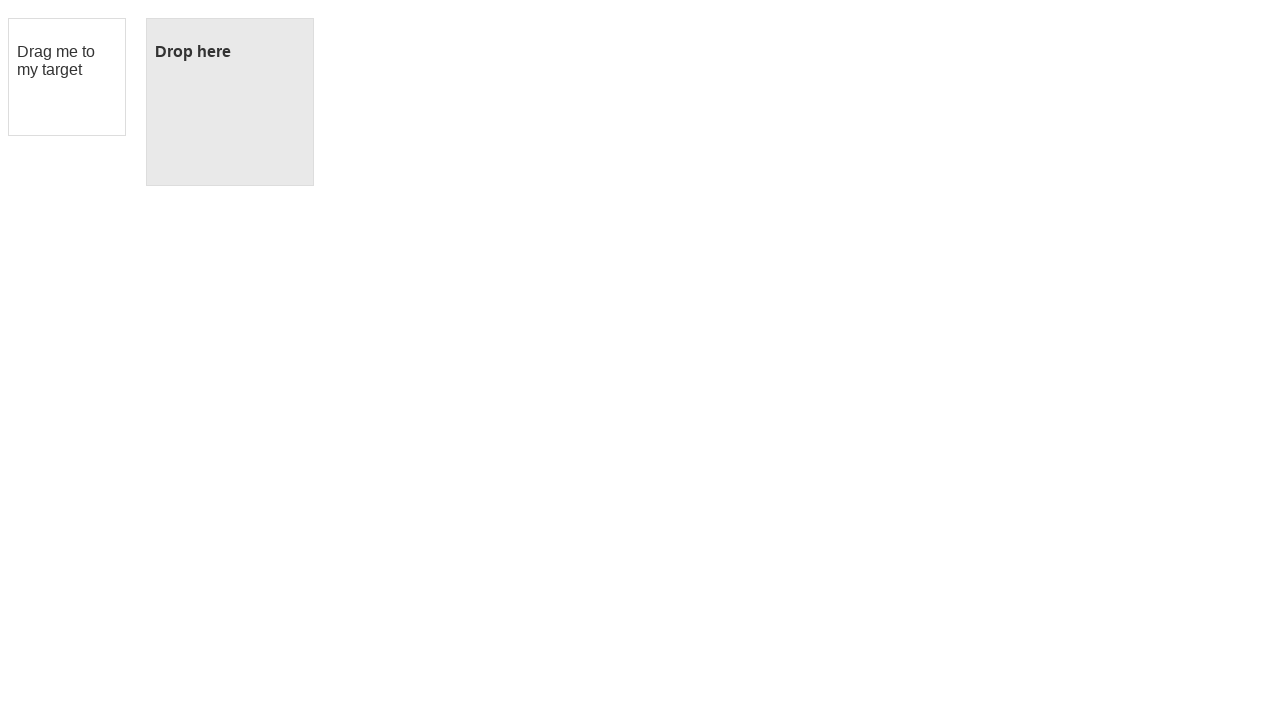

Dragged element from draggable location to droppable target at (230, 102)
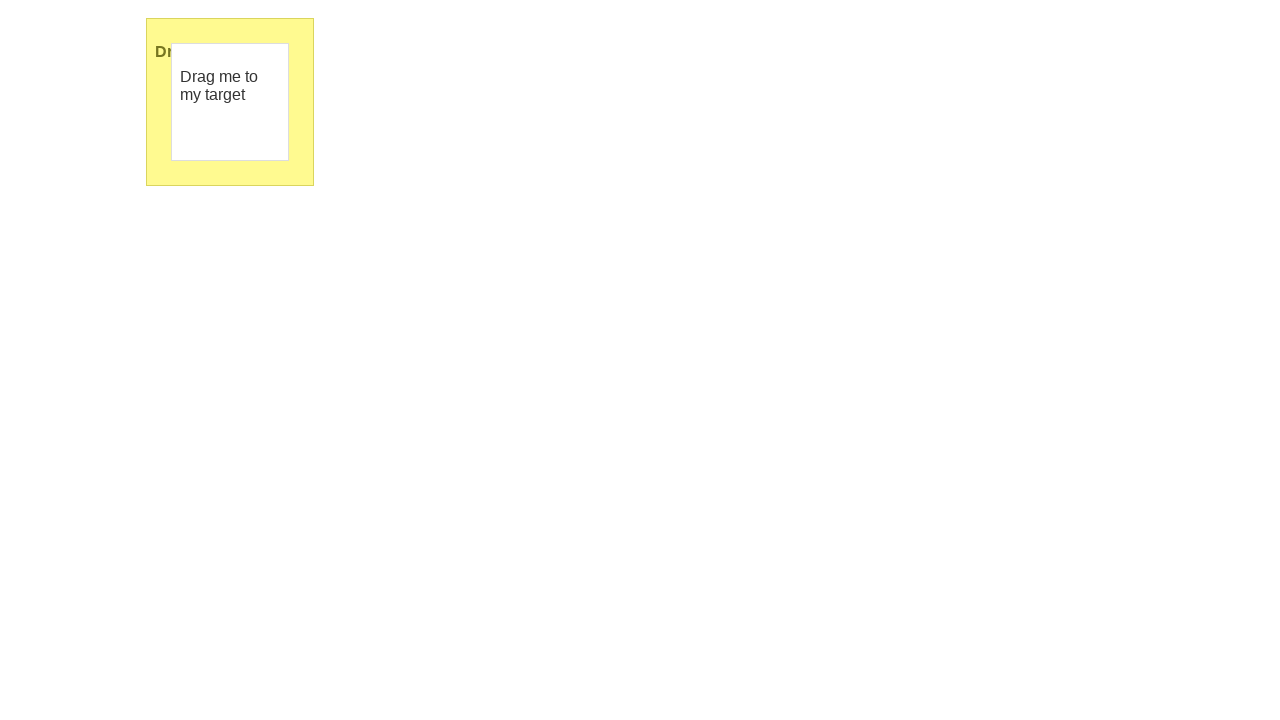

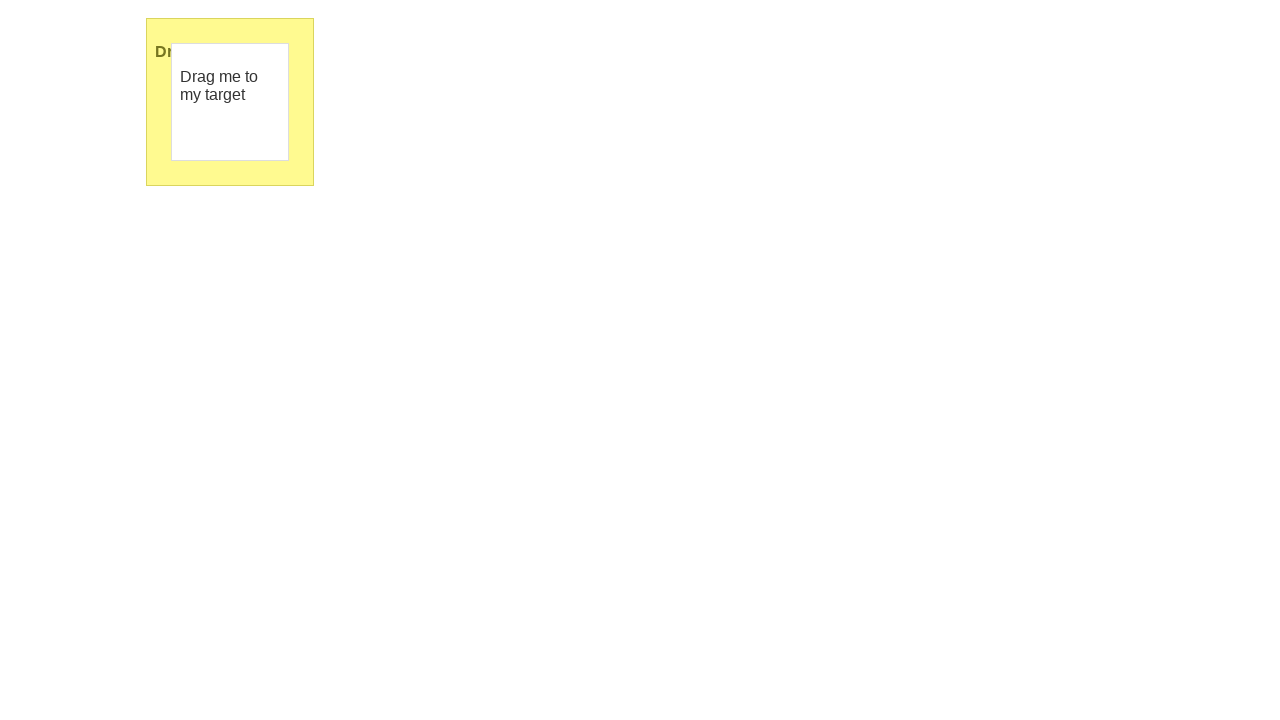